Tests slider functionality by dragging the slider element to change its value

Starting URL: https://www.tutorialspoint.com/selenium/practice/selenium_automation_practice.php

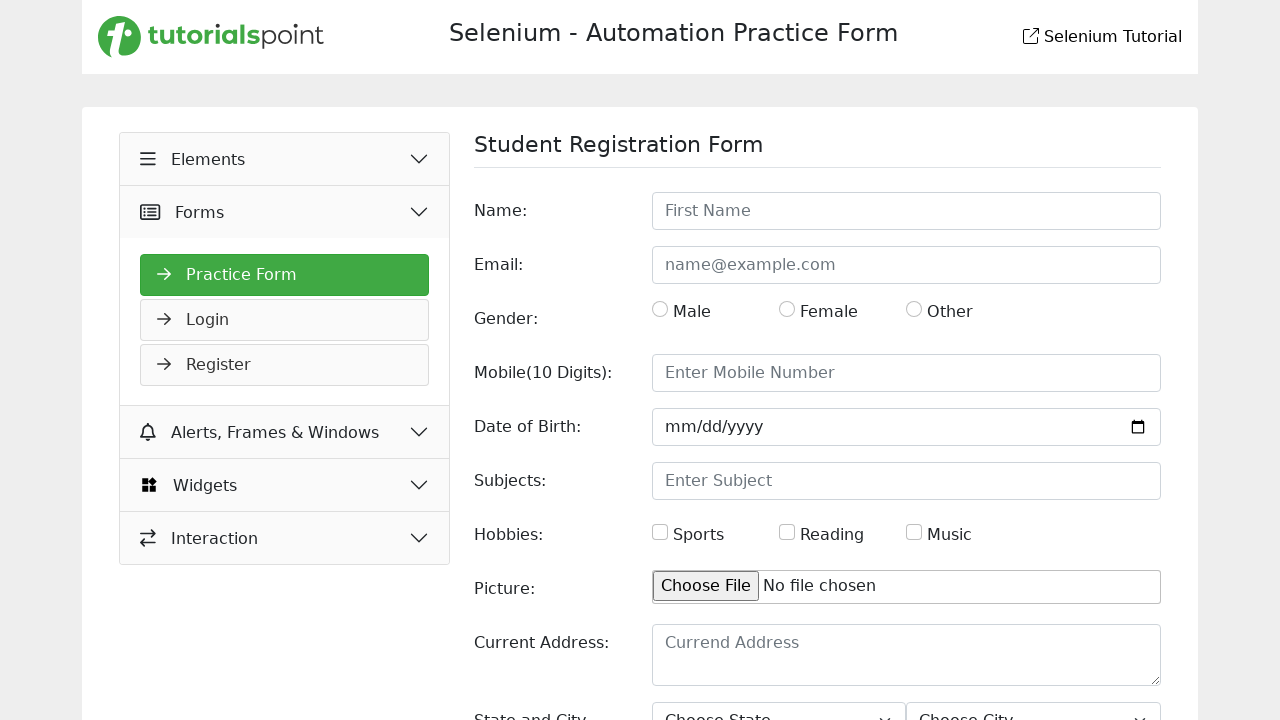

Clicked Widgets button to expand menu at (285, 485) on (//button[@type='button'])[4]
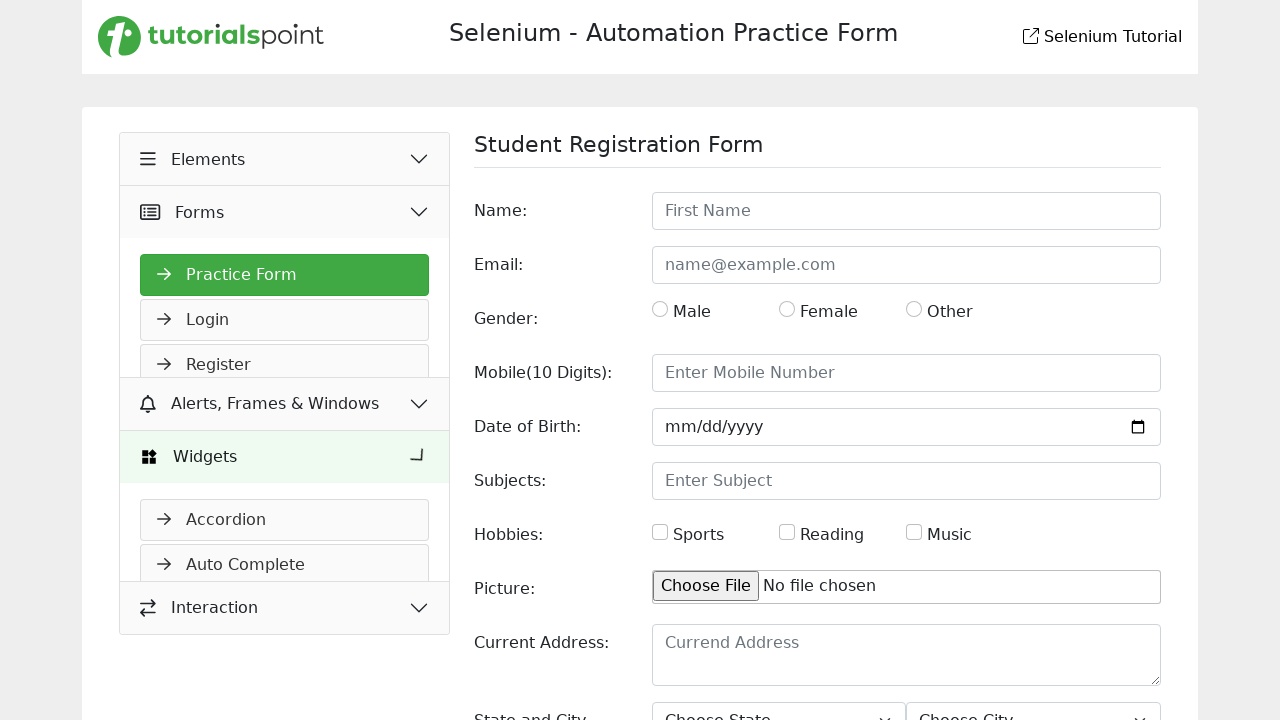

Clicked Slider navigation link at (285, 525) on xpath=//a[text()=' Slider']
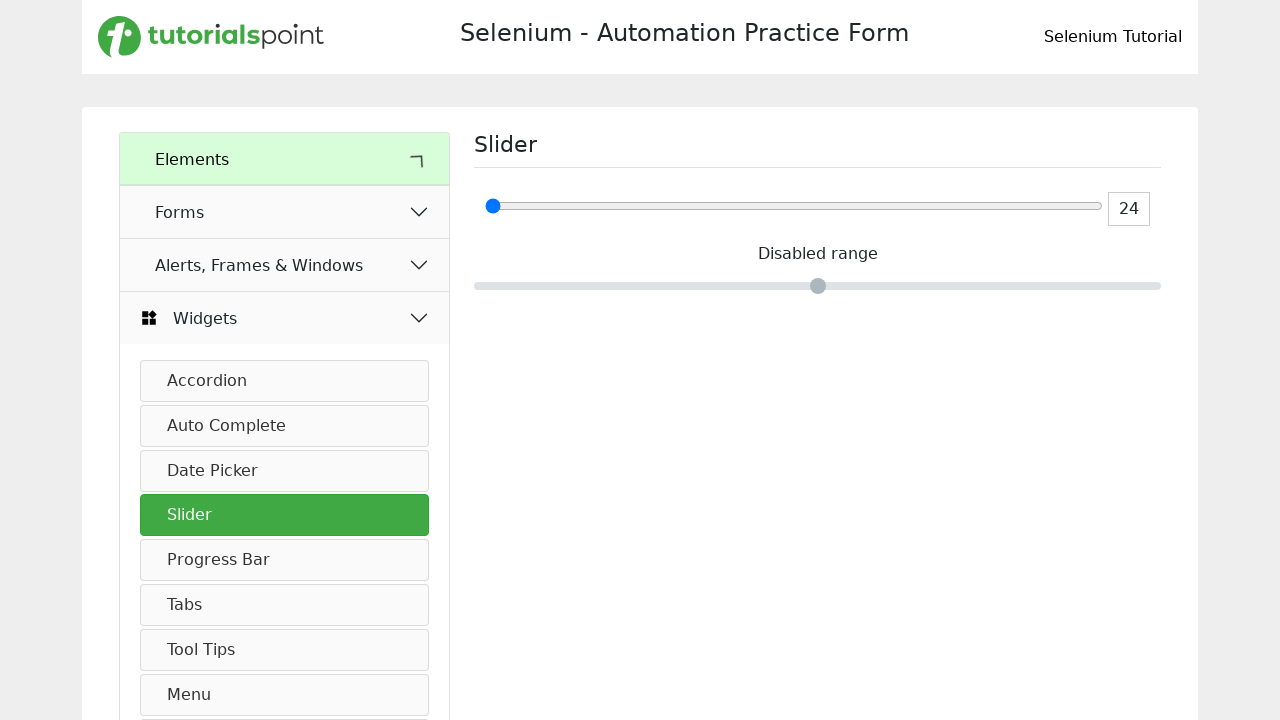

Dragged slider element to change its value at (635, 198)
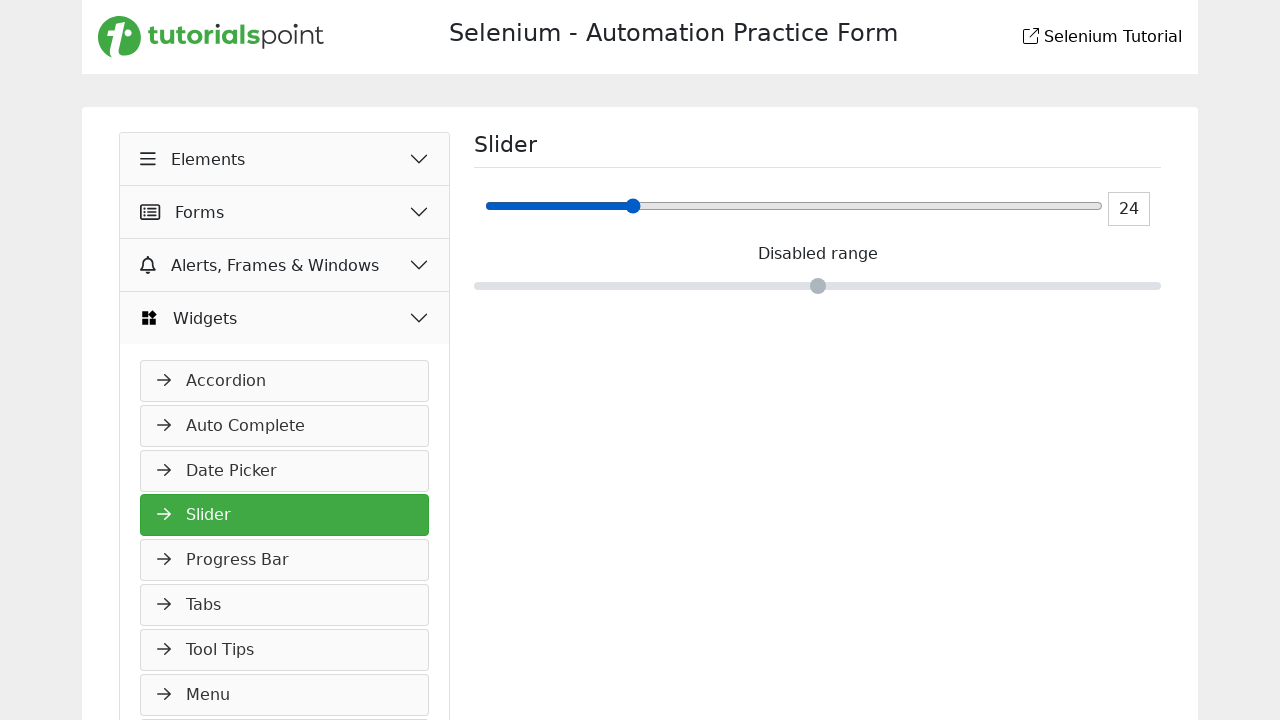

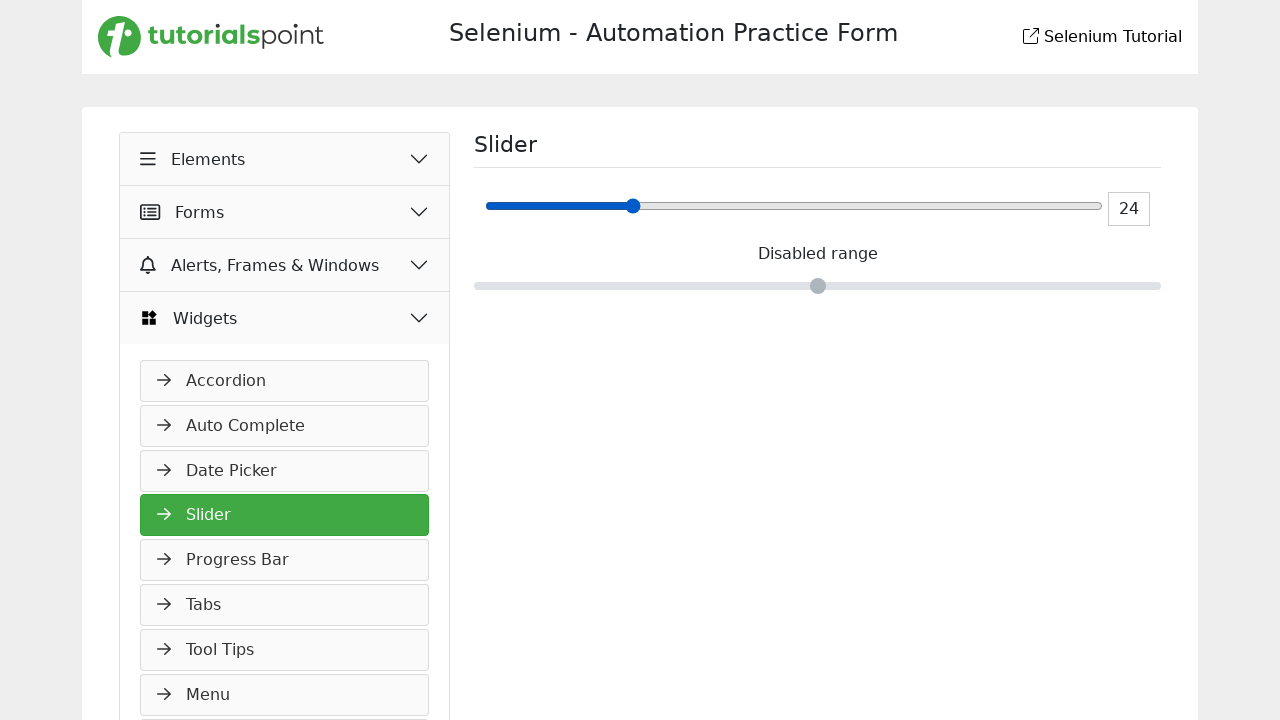